Navigates to a blog, clicks on a blog post link, and then clicks on the post title

Starting URL: http://nippun.blogspot.com/

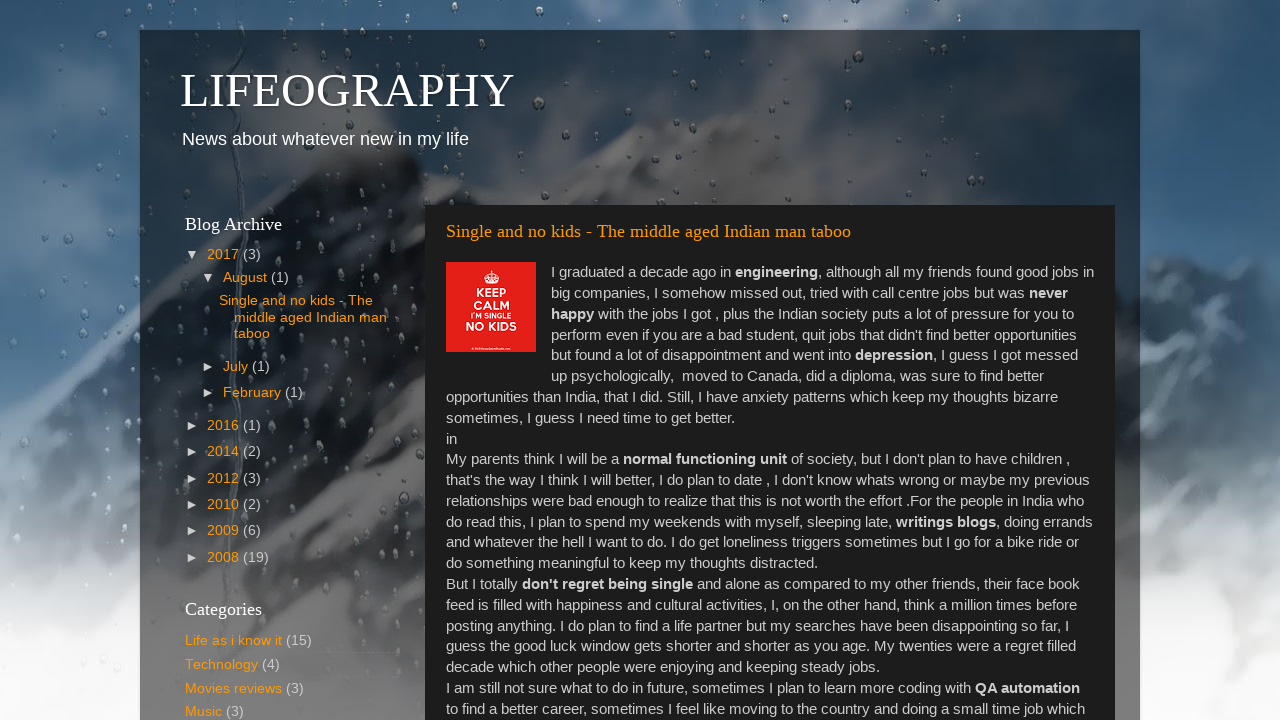

Clicked on the first blog post link at (648, 231) on div.date-outer:nth-child(1) > div:nth-child(1) > div:nth-child(1) > div:nth-chil
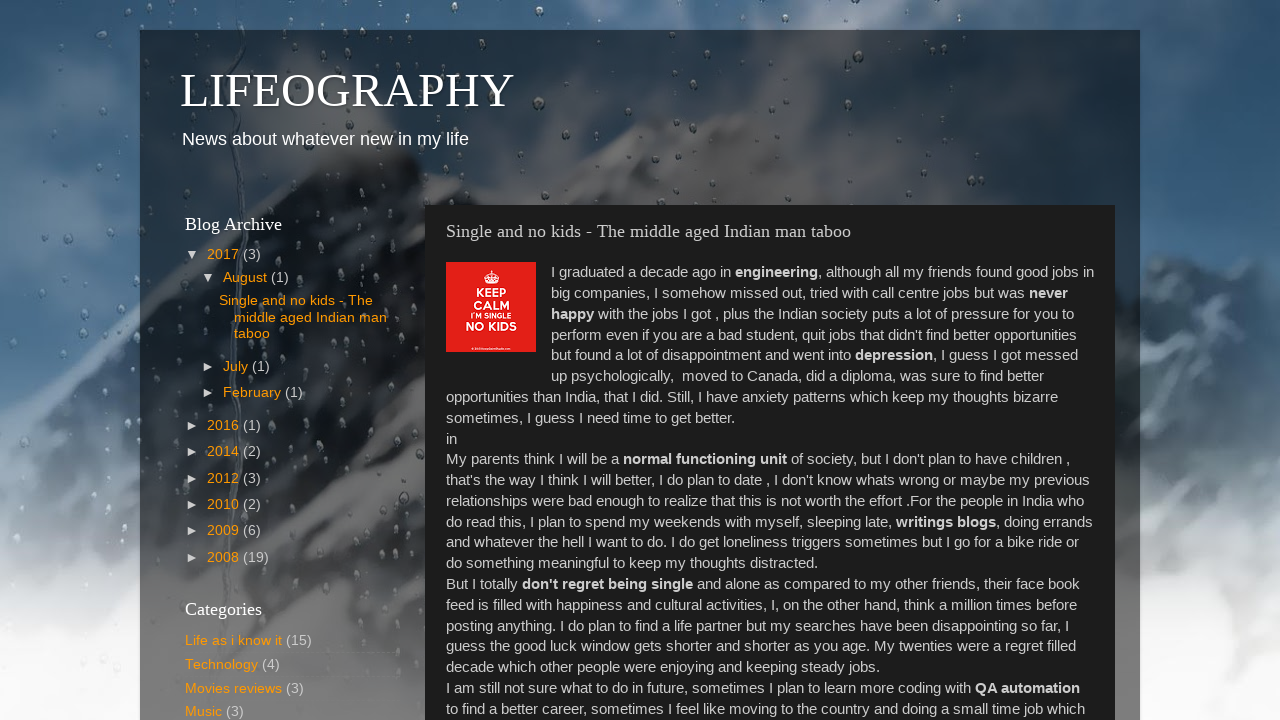

Post title loaded and is visible
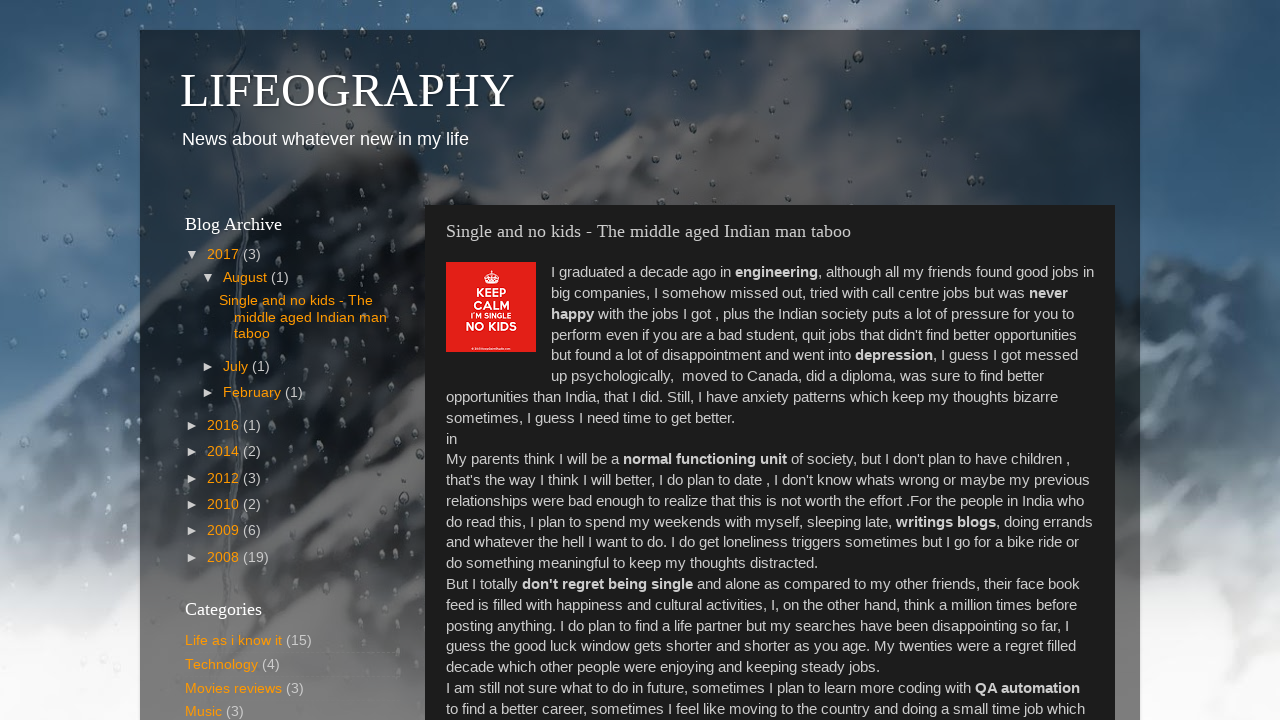

Clicked on the post title at (640, 90) on h1.title
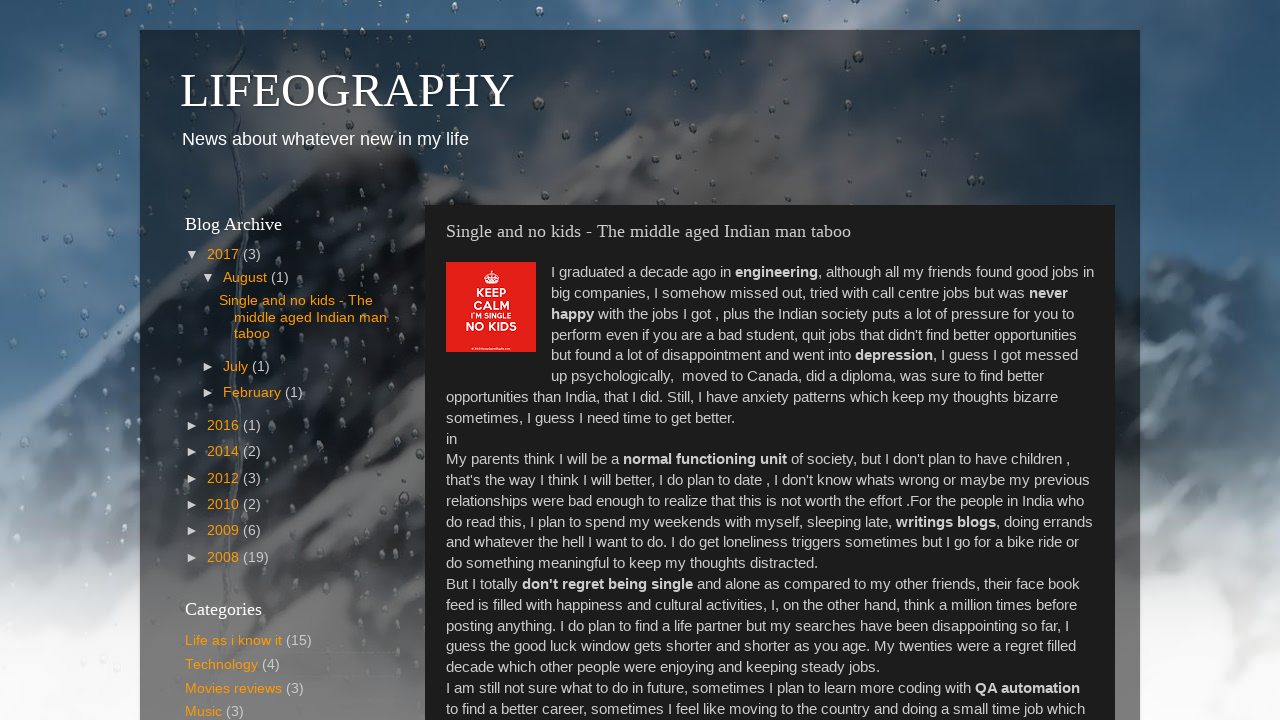

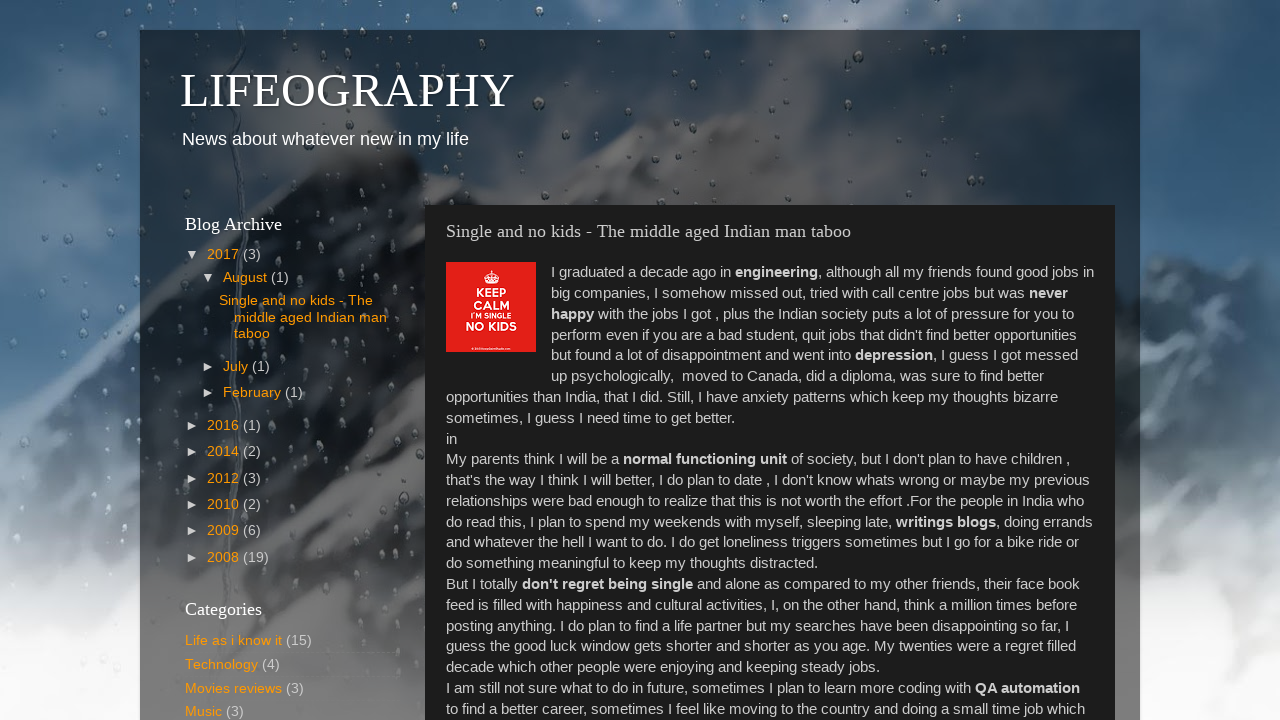